Tests page scrolling functionality by sending Page Down and Page Up keyboard commands to scroll the webpage

Starting URL: https://thetestingacademy.com/

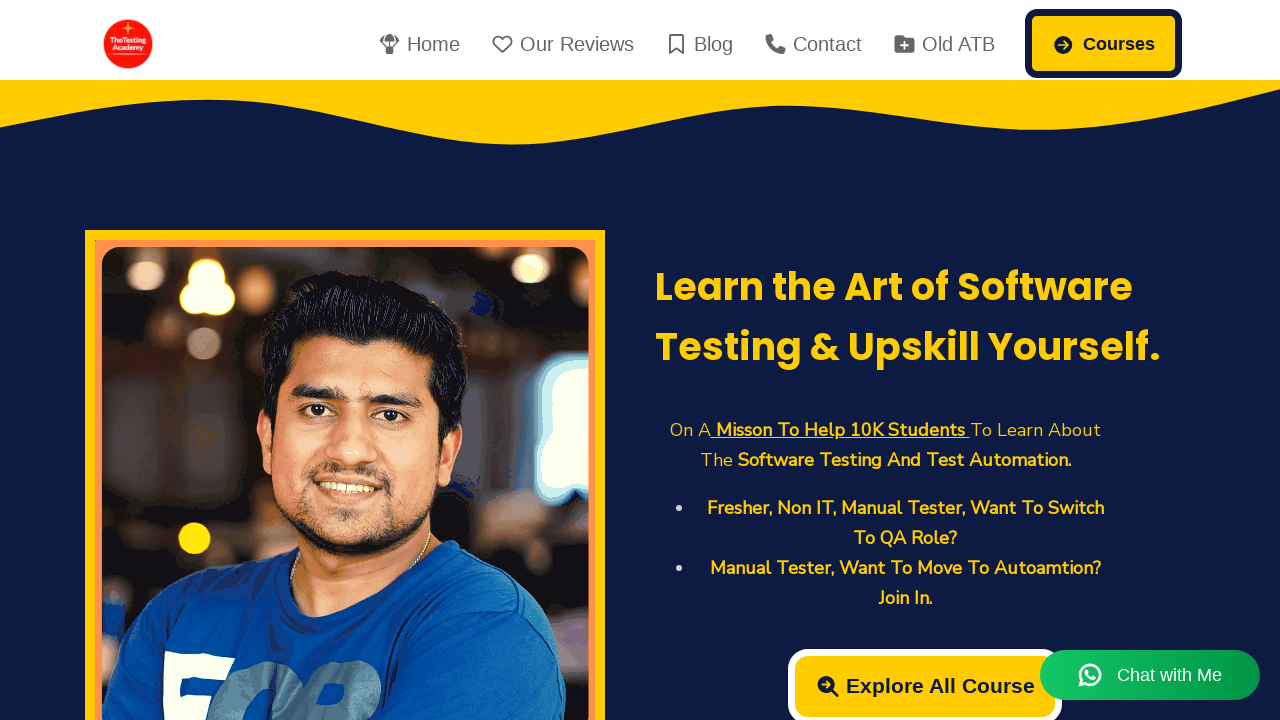

Pressed Page Down key to scroll webpage down
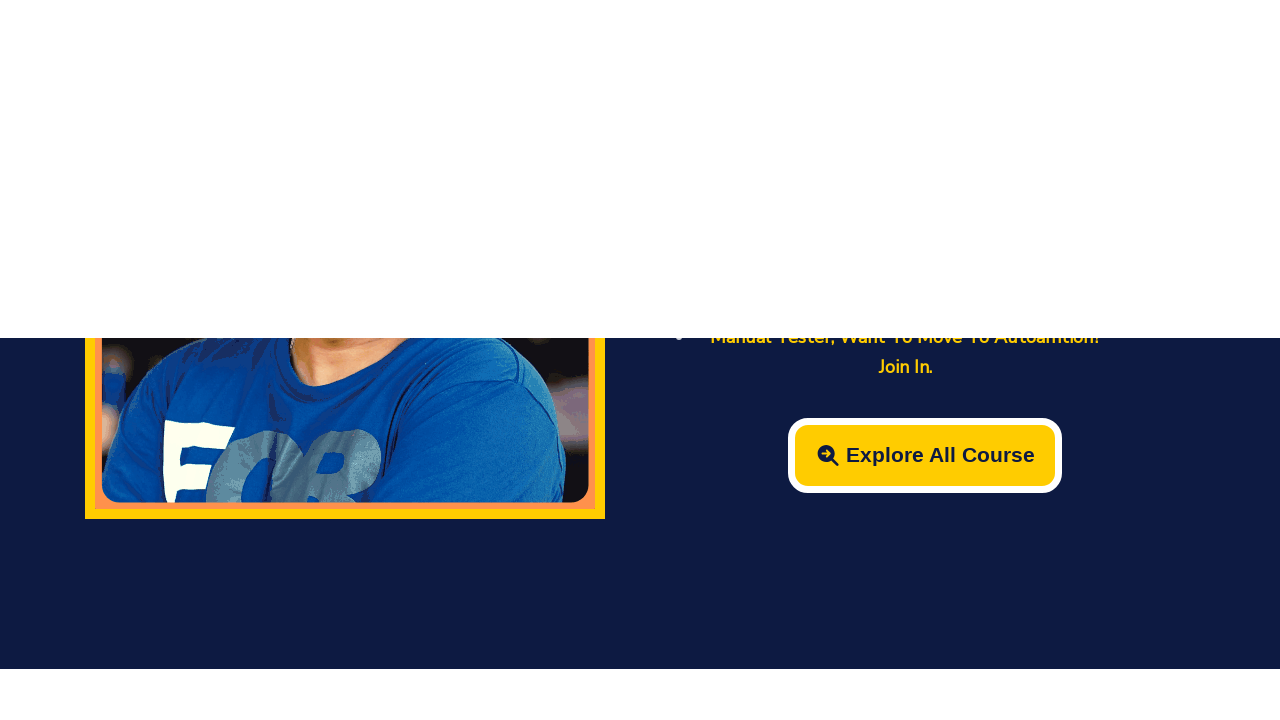

Pressed Page Up key to scroll webpage up
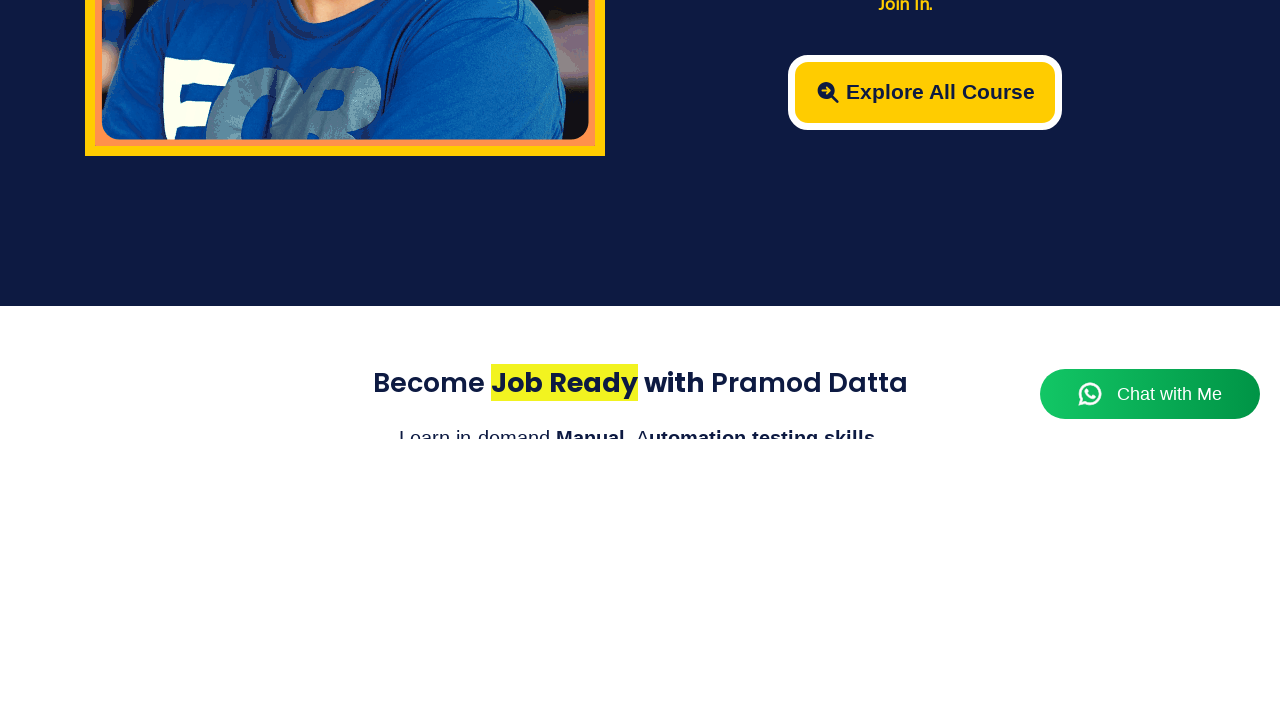

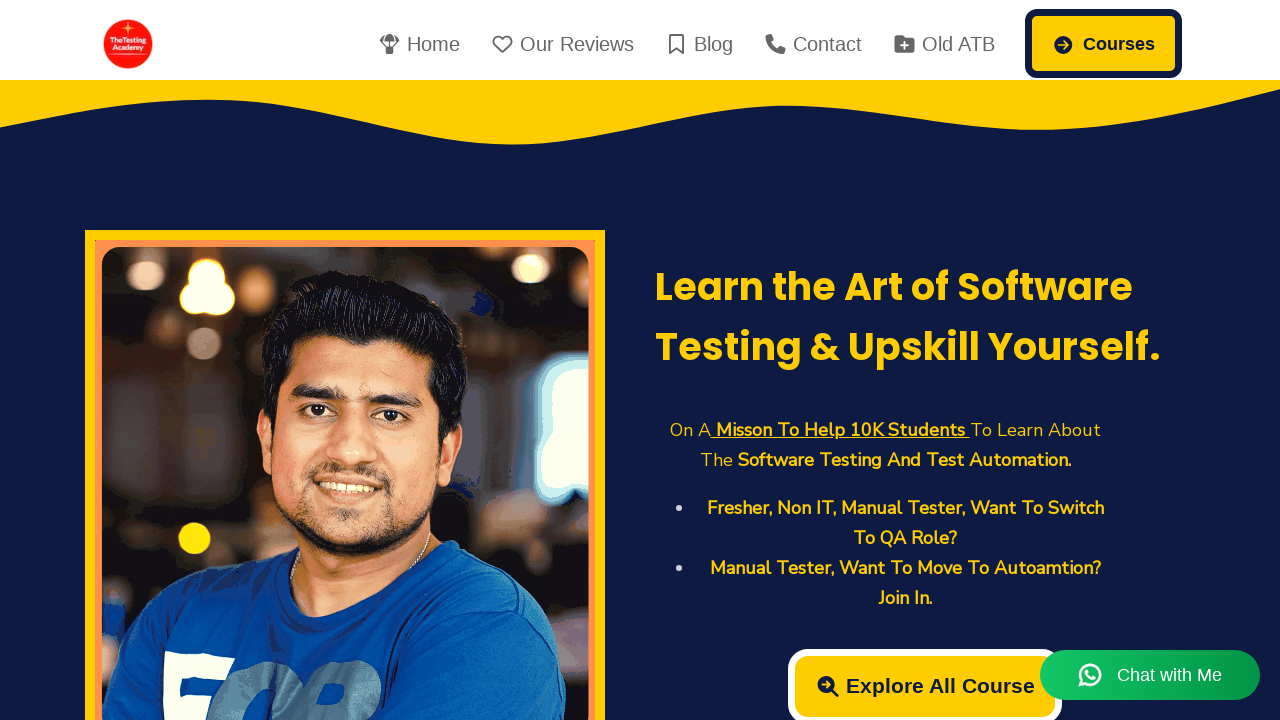